Navigates to Salesforce login page and fills in the password field

Starting URL: https://login.salesforce.com/?locale=in

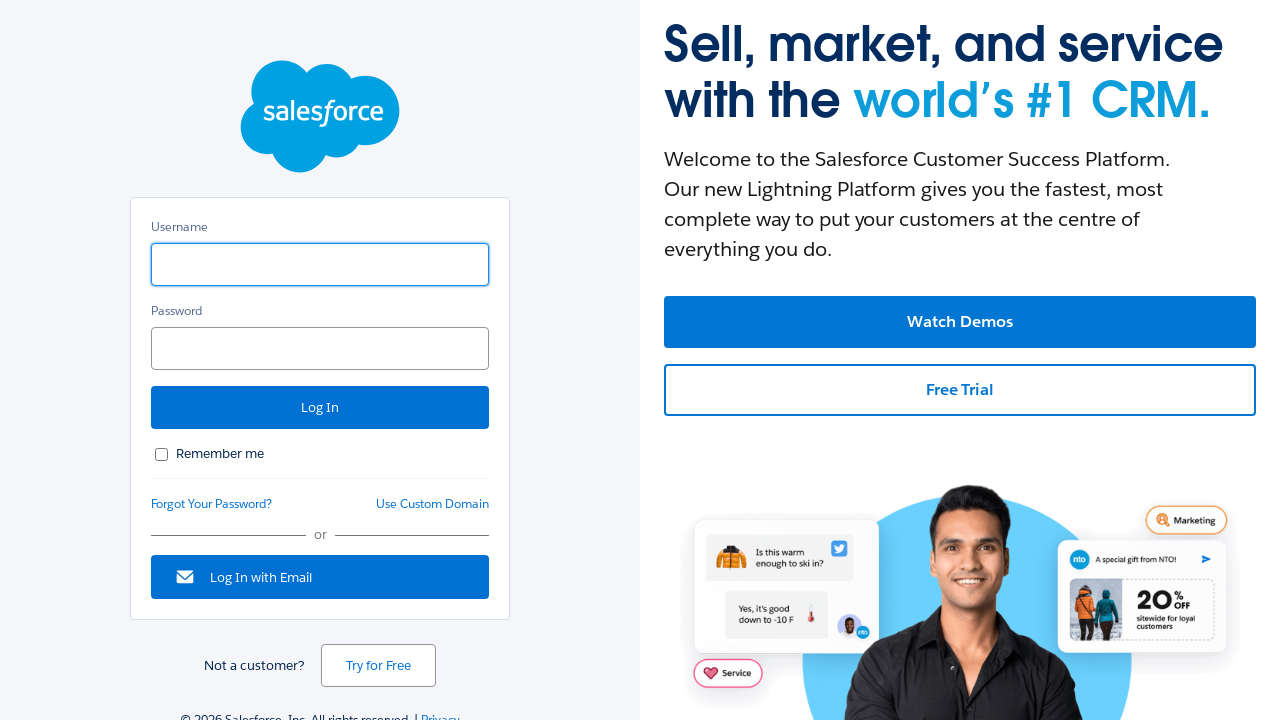

Filled password field with 'Welcome' on input[id='password']
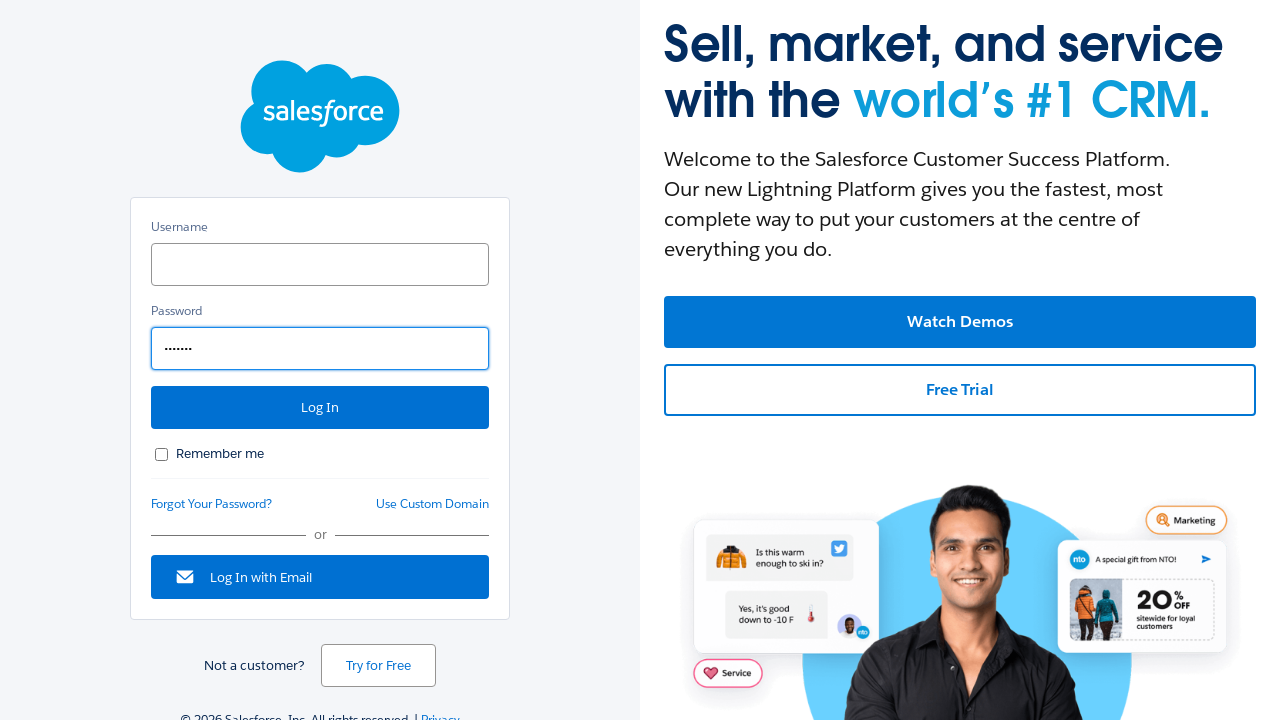

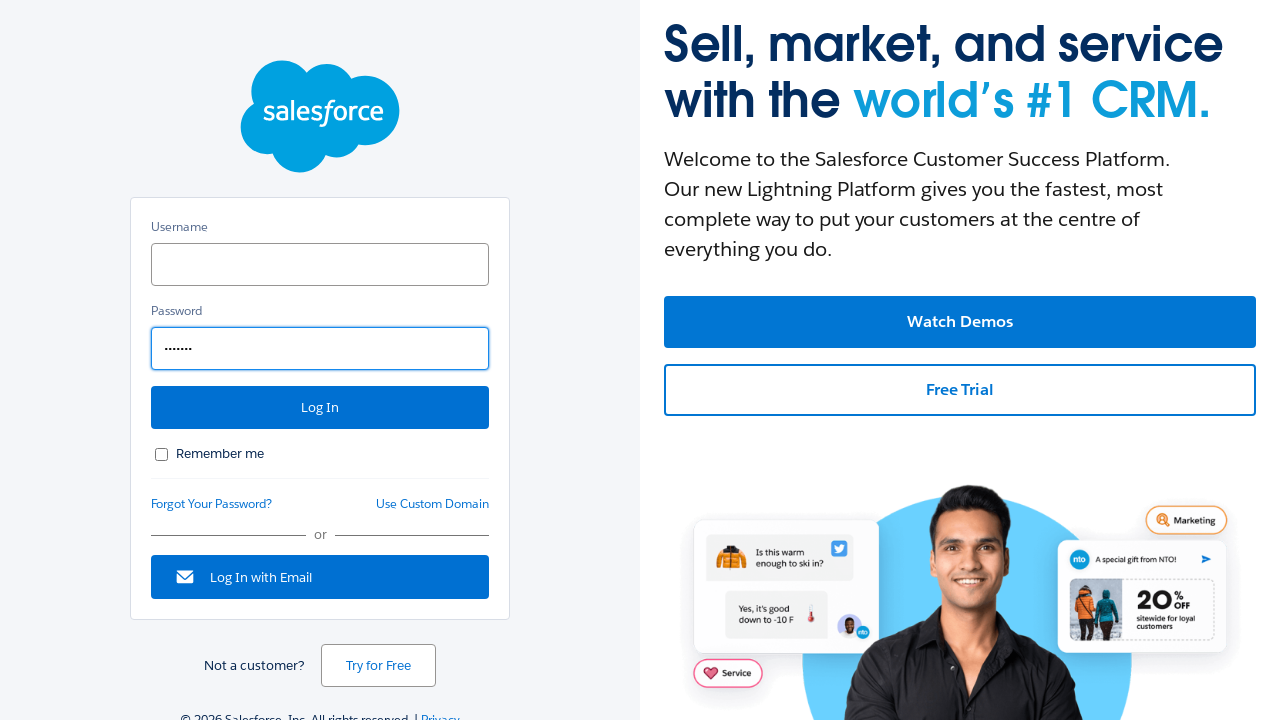